Verifies that clicking the Register link displays the sign-up page with the correct heading

Starting URL: https://parabank.parasoft.com/parabank/index.htm

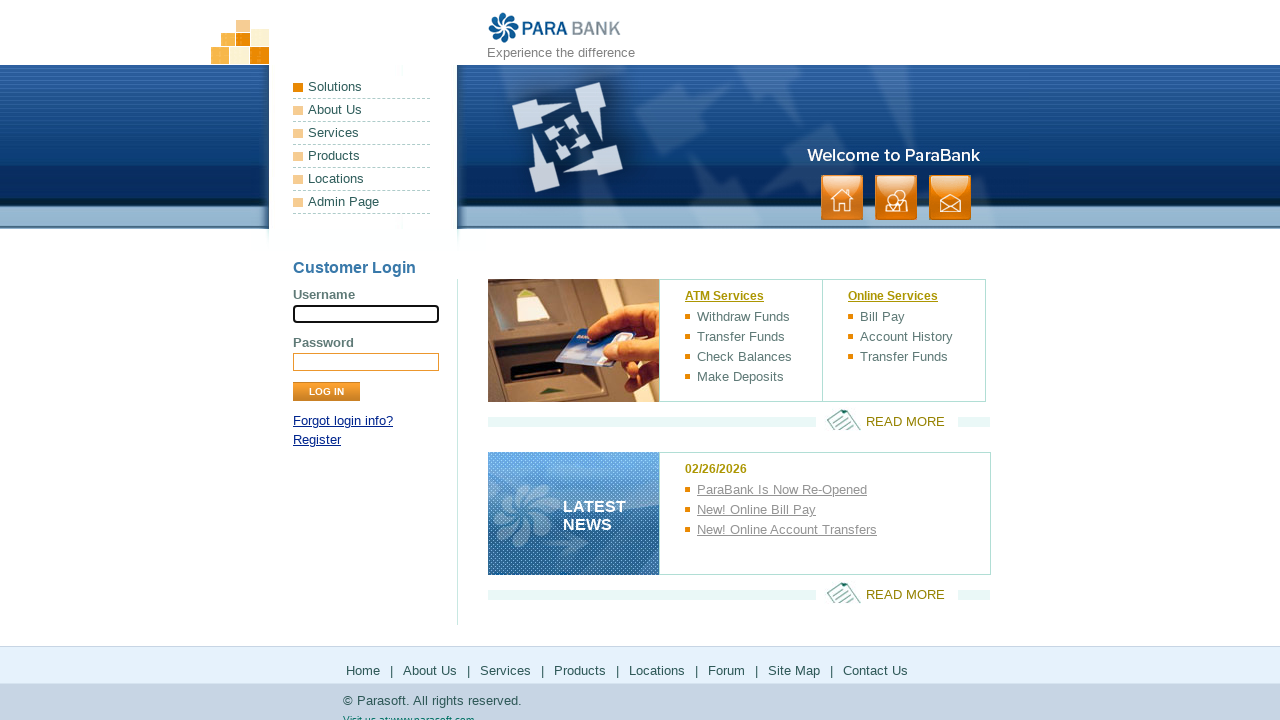

Clicked Register link to navigate to sign-up page at (317, 440) on text=Register
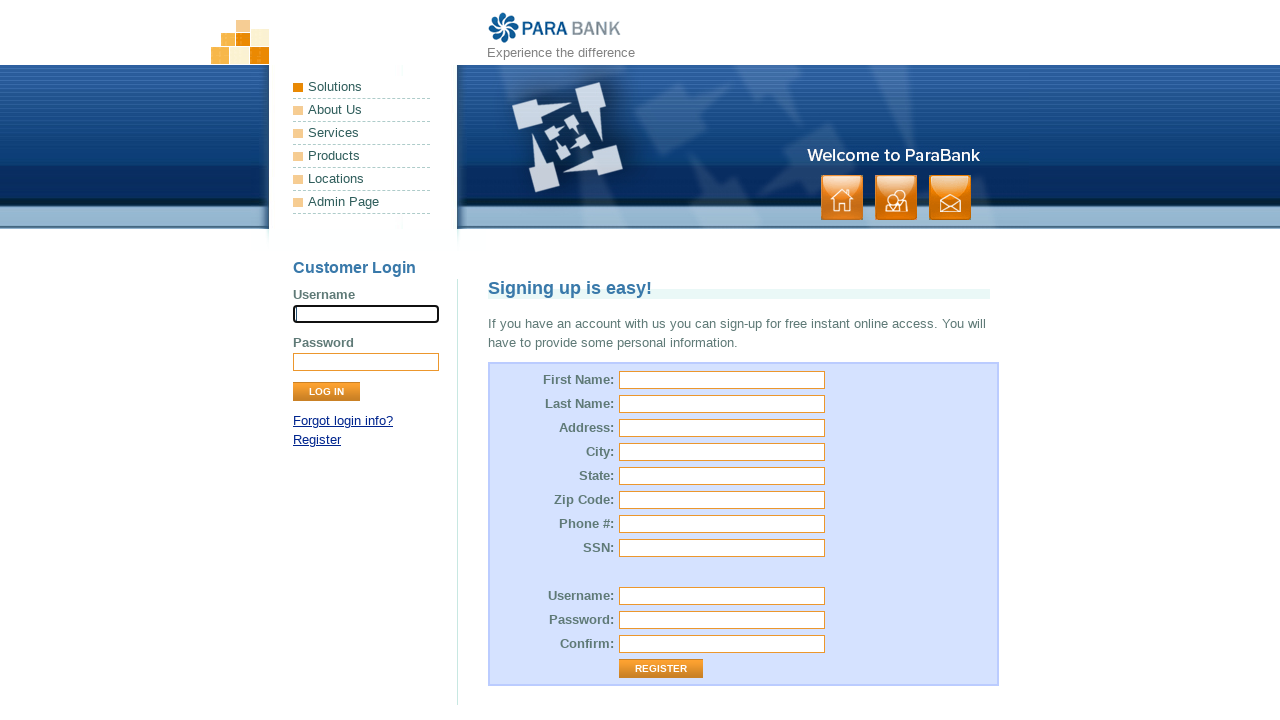

Sign-up page heading loaded
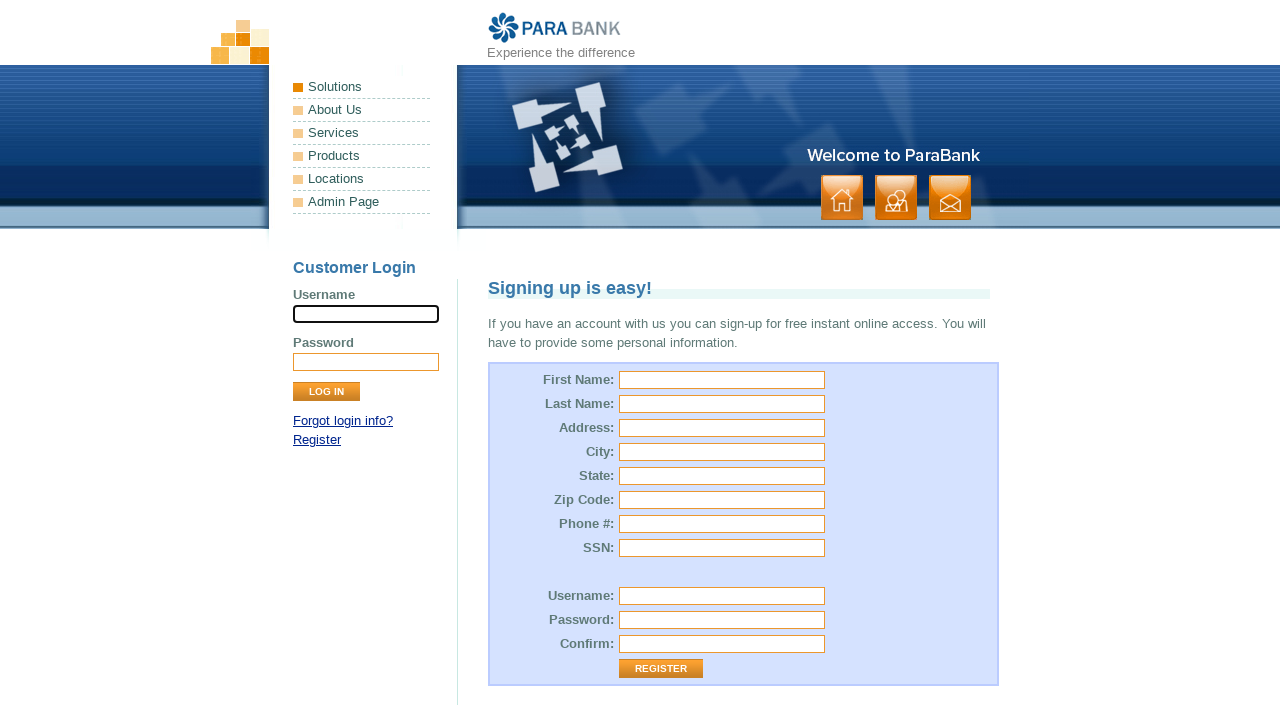

Retrieved heading text: 'Signing up is easy!'
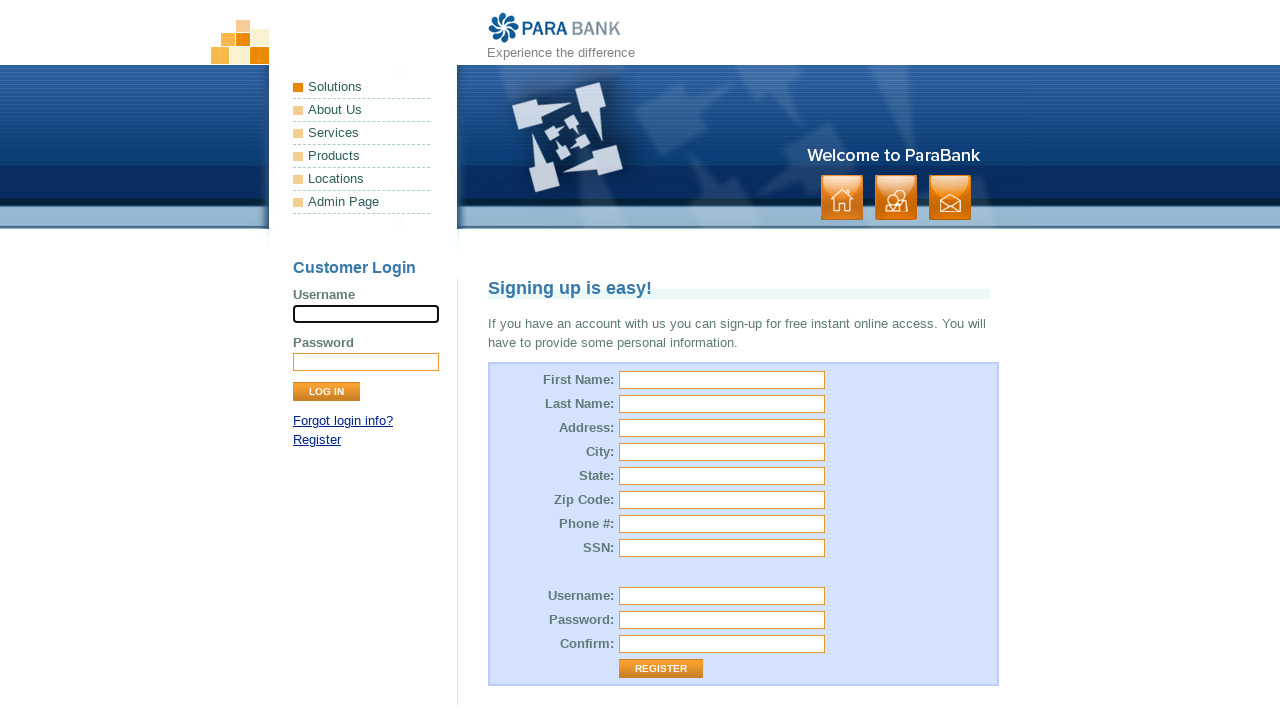

Verified heading text matches expected 'Signing up is easy!'
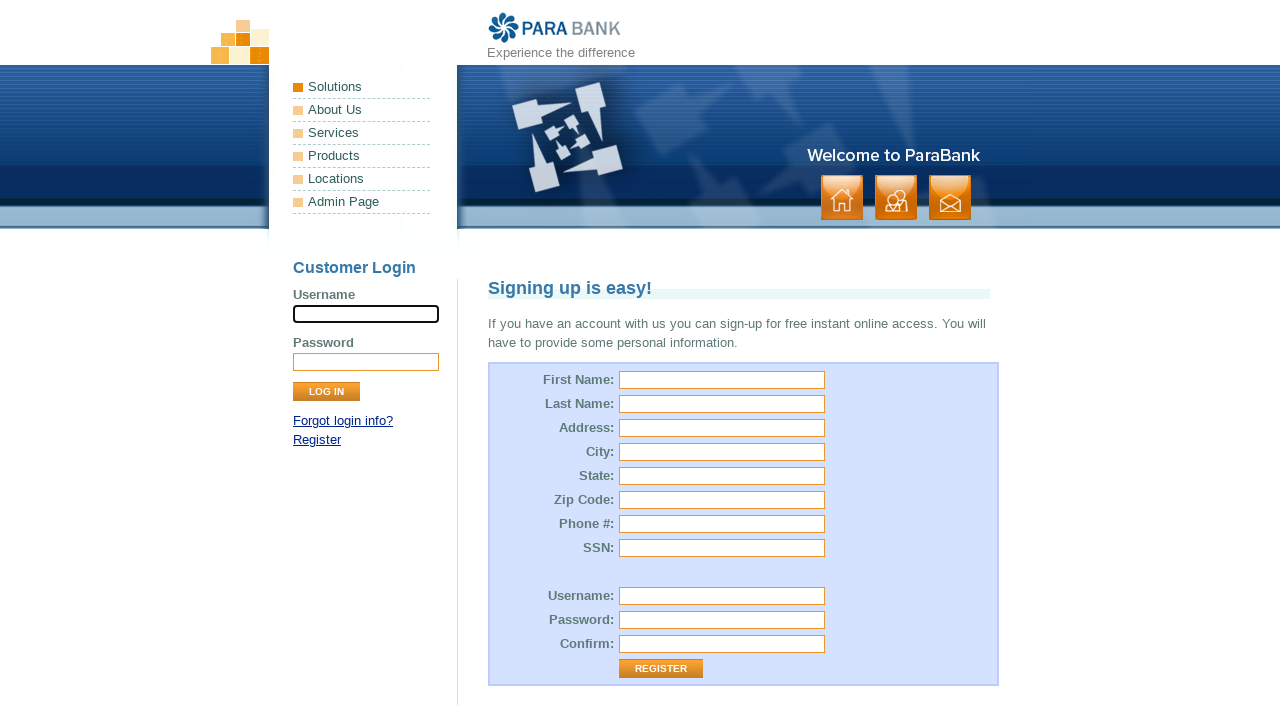

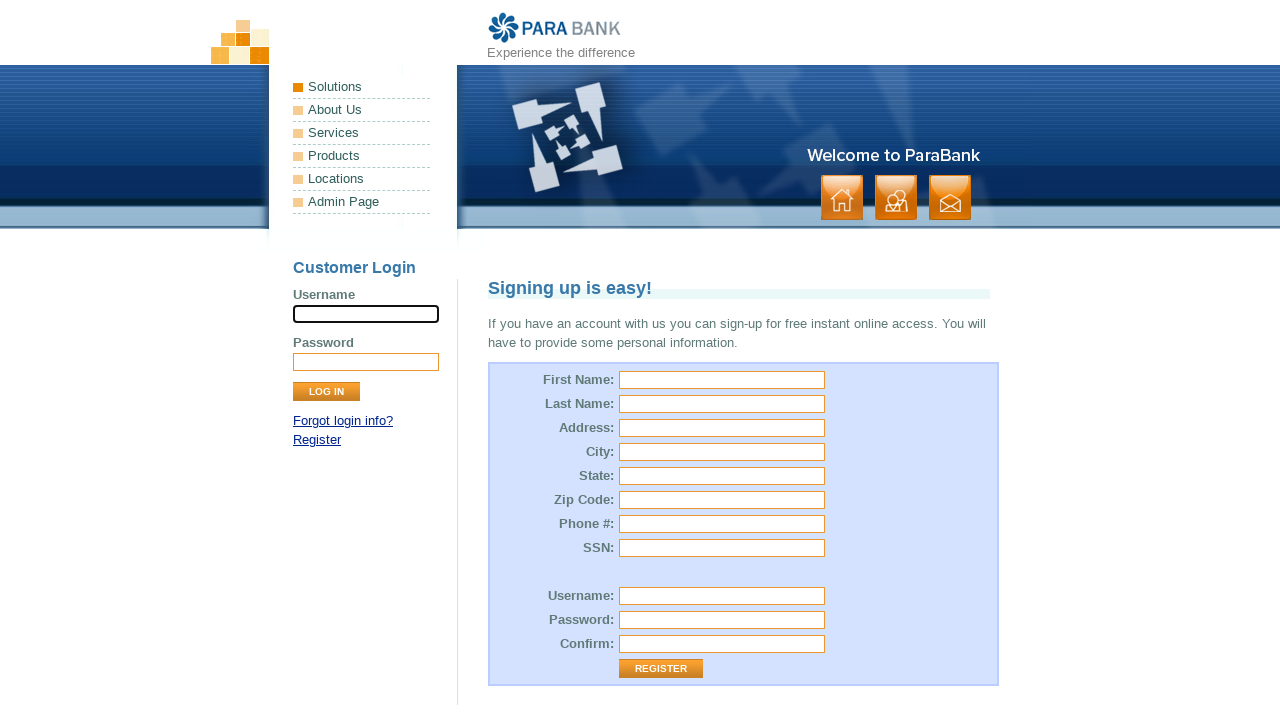